Navigates to RedBus homepage and verifies the page title is correct

Starting URL: https://www.redbus.com/

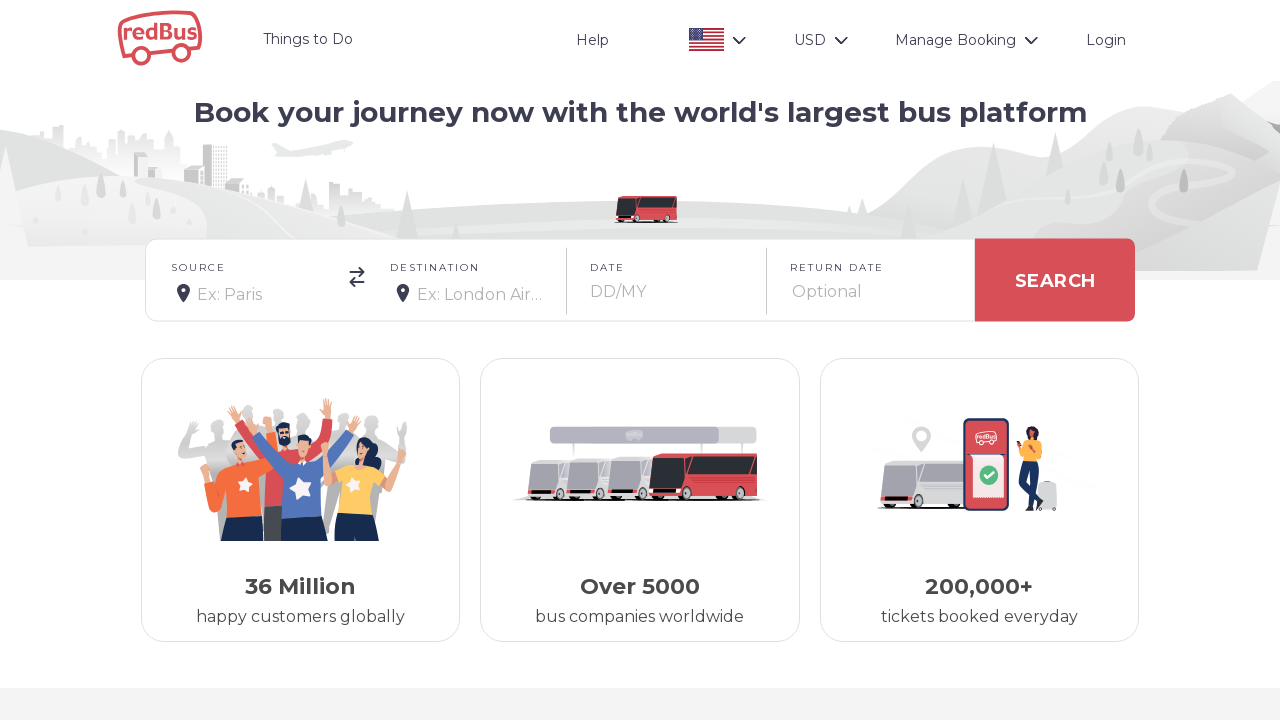

Verified page title is 'Book Bus Tickets Online with redBus!'
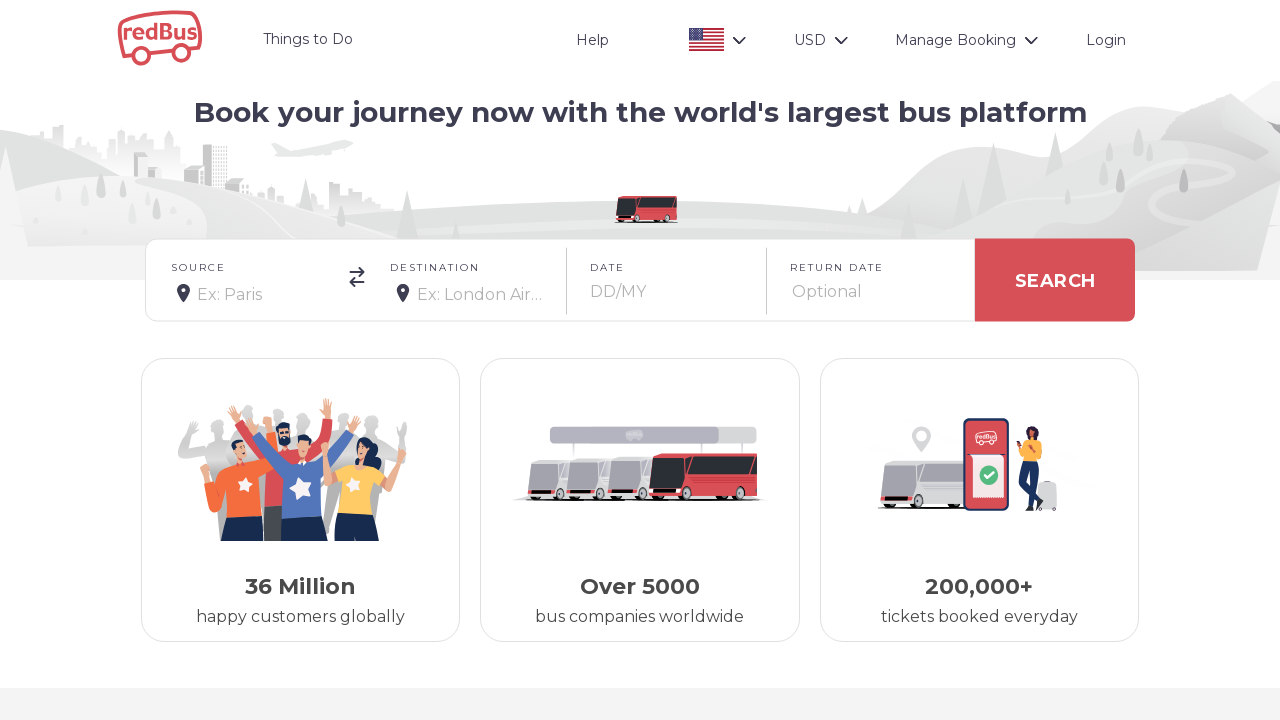

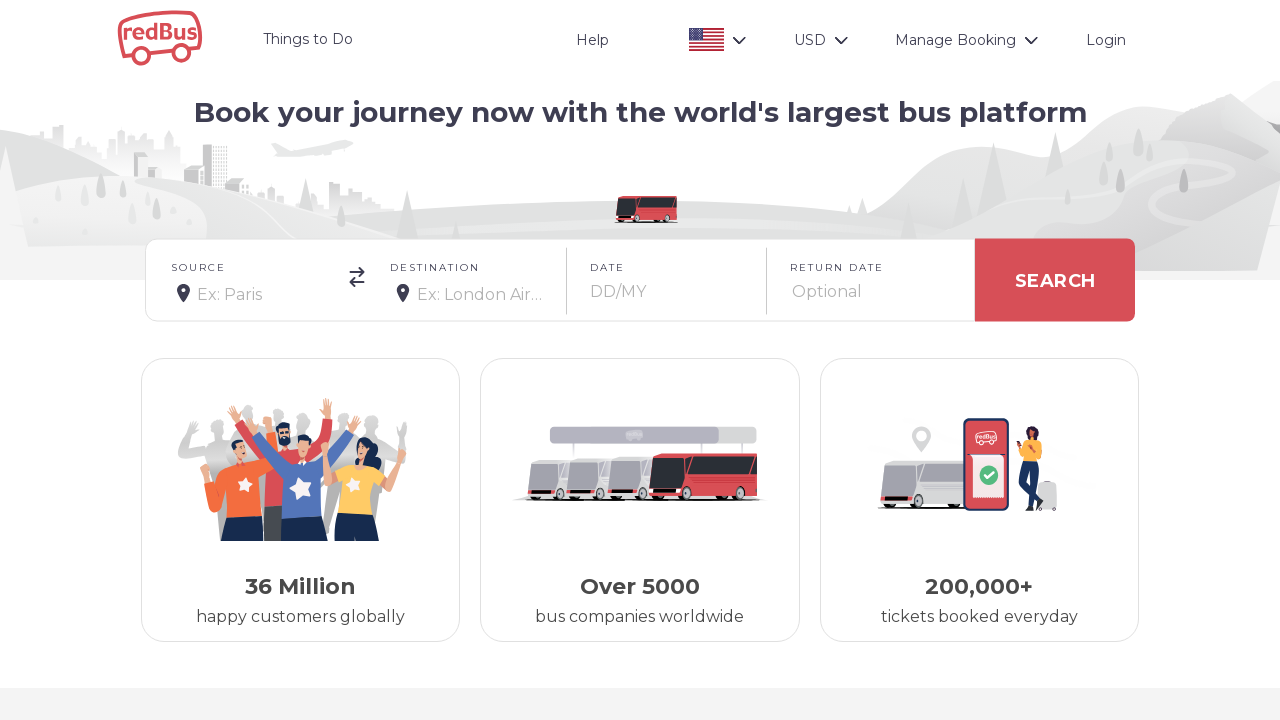